Navigates to Zerodha Kite trading platform homepage and maximizes the browser window

Starting URL: https://kite.zerodha.com/

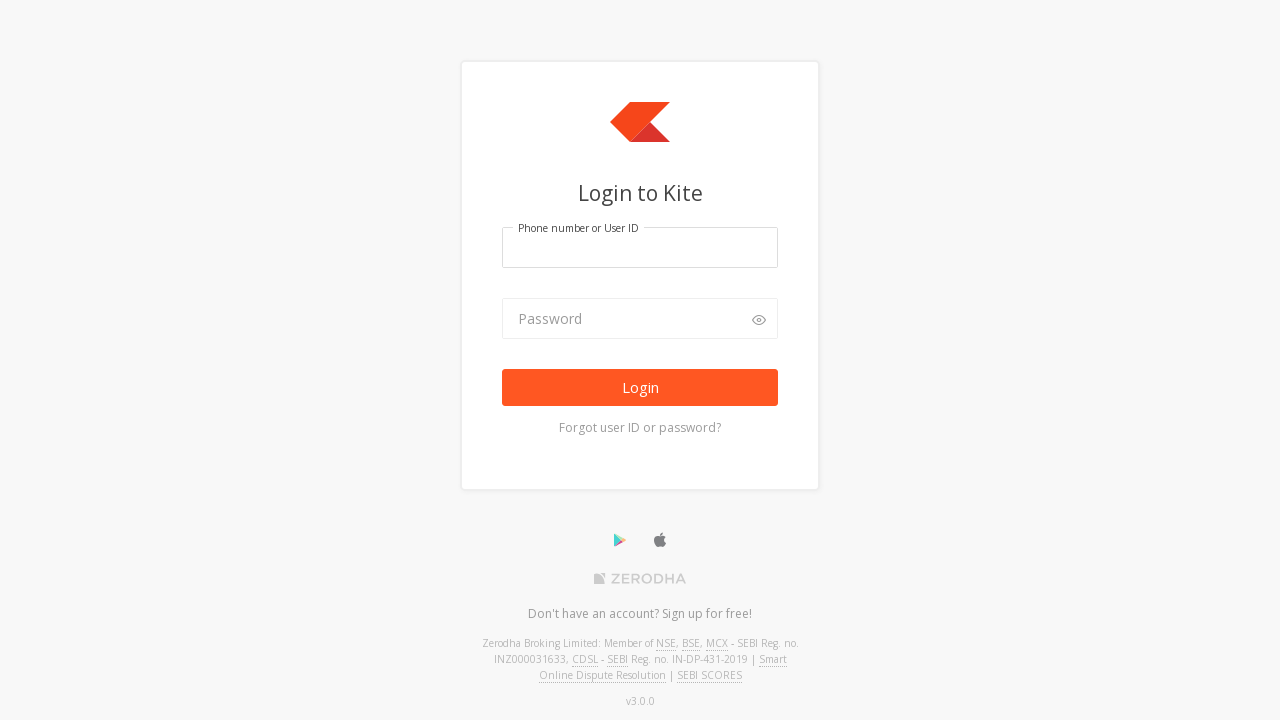

Set viewport size to 1920x1080
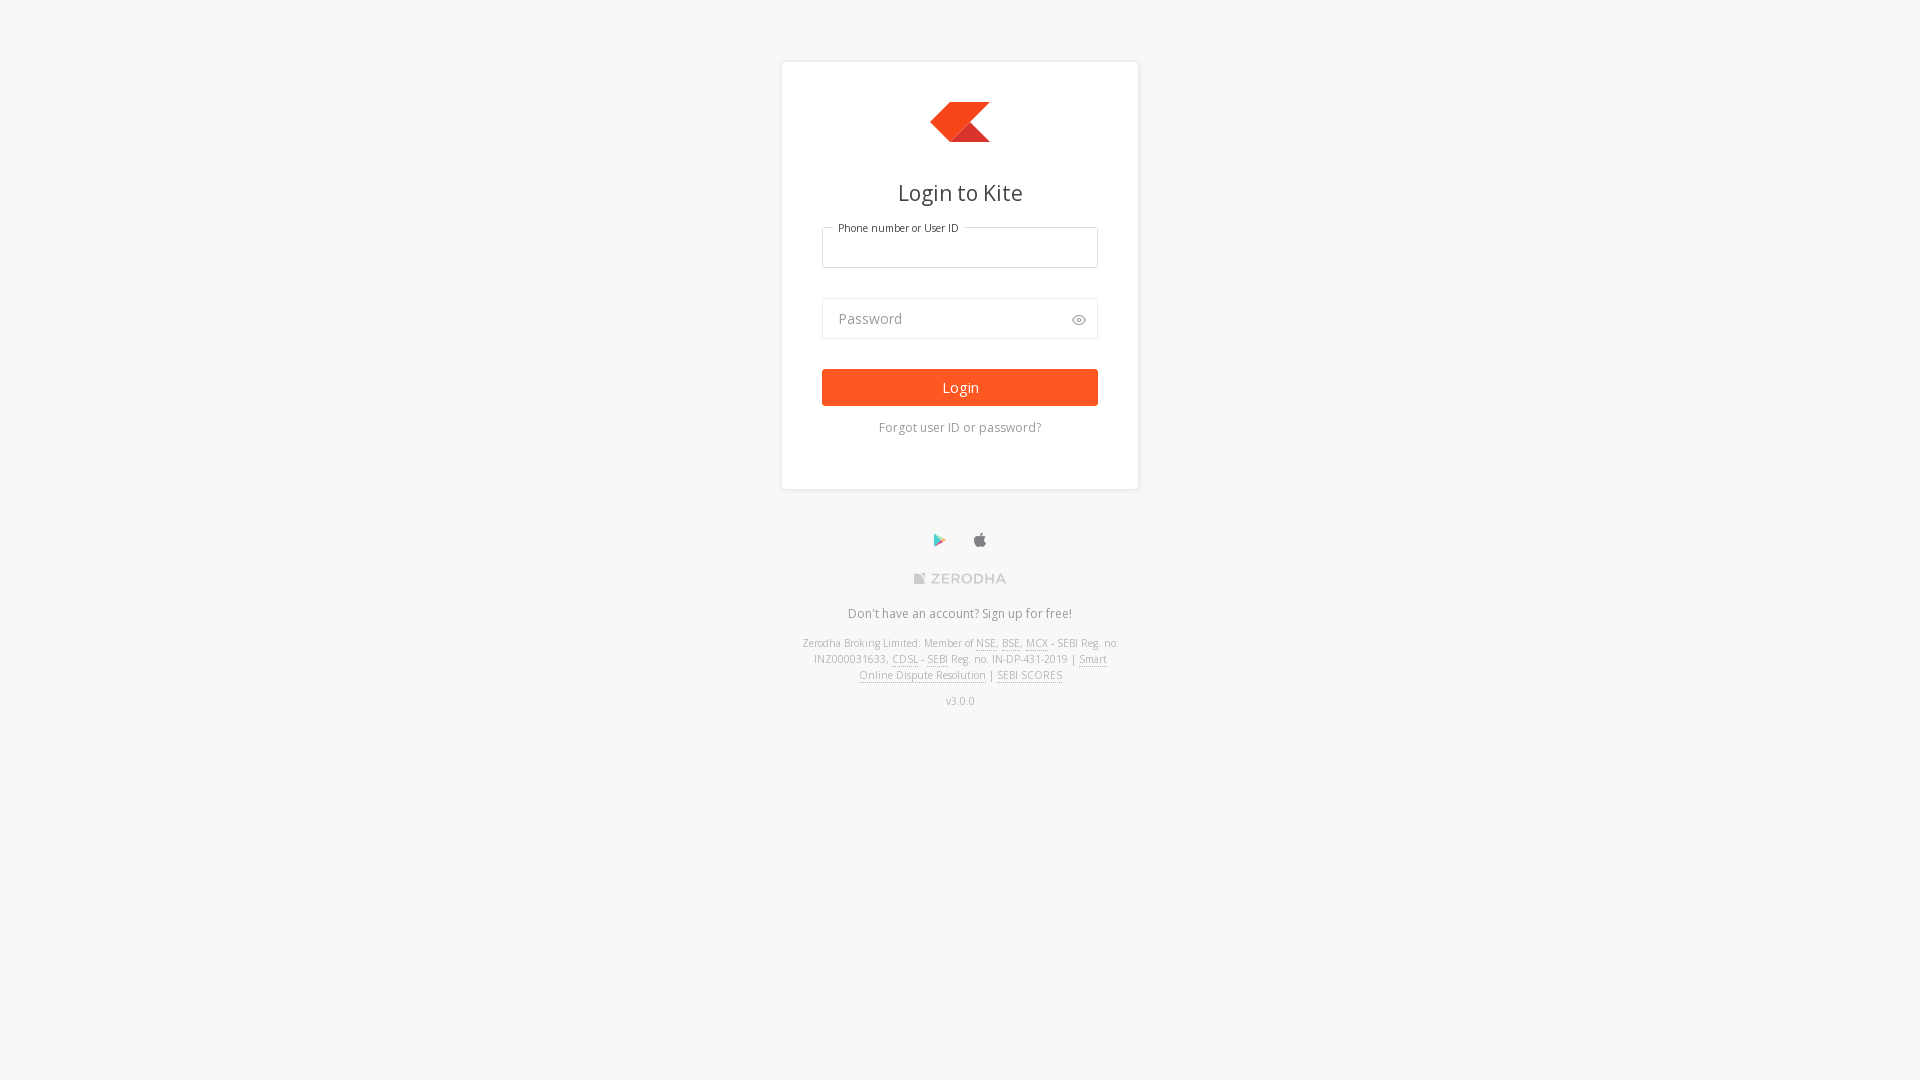

Page loaded - domcontentloaded state reached
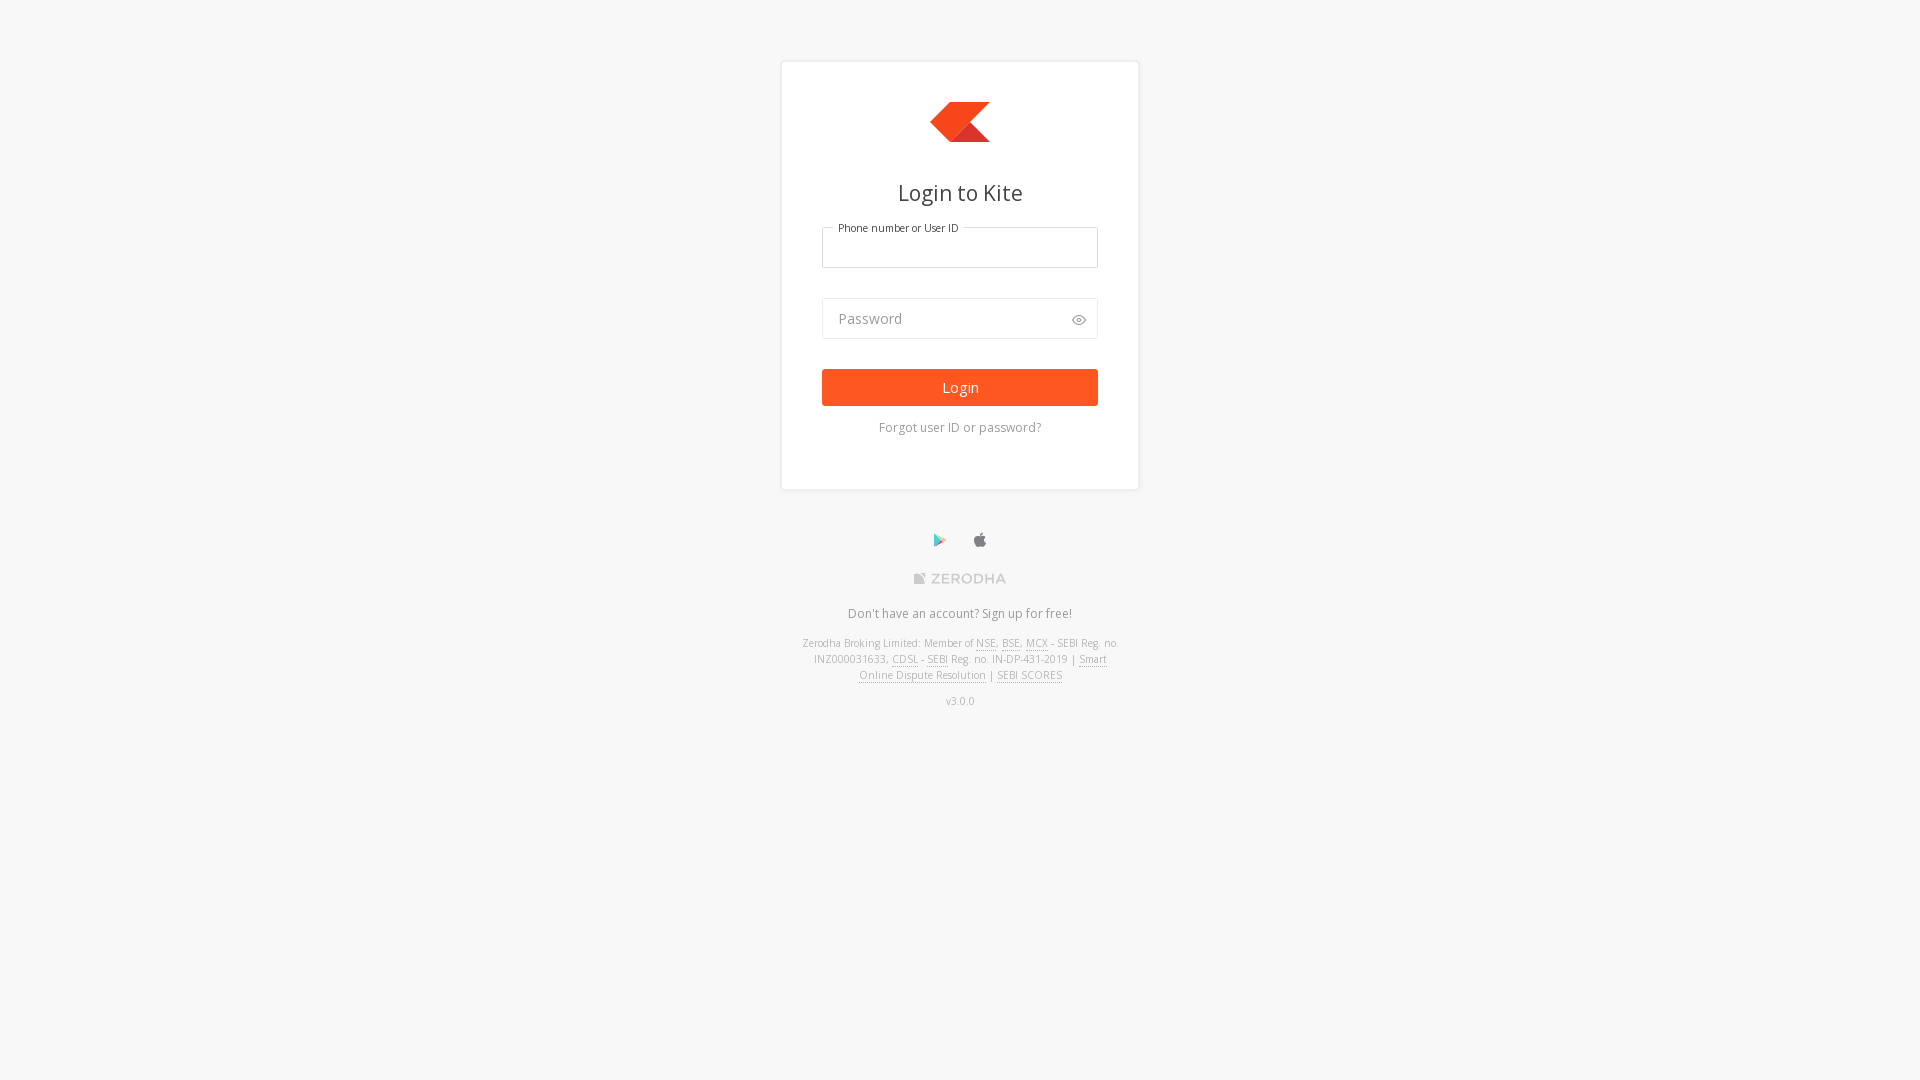

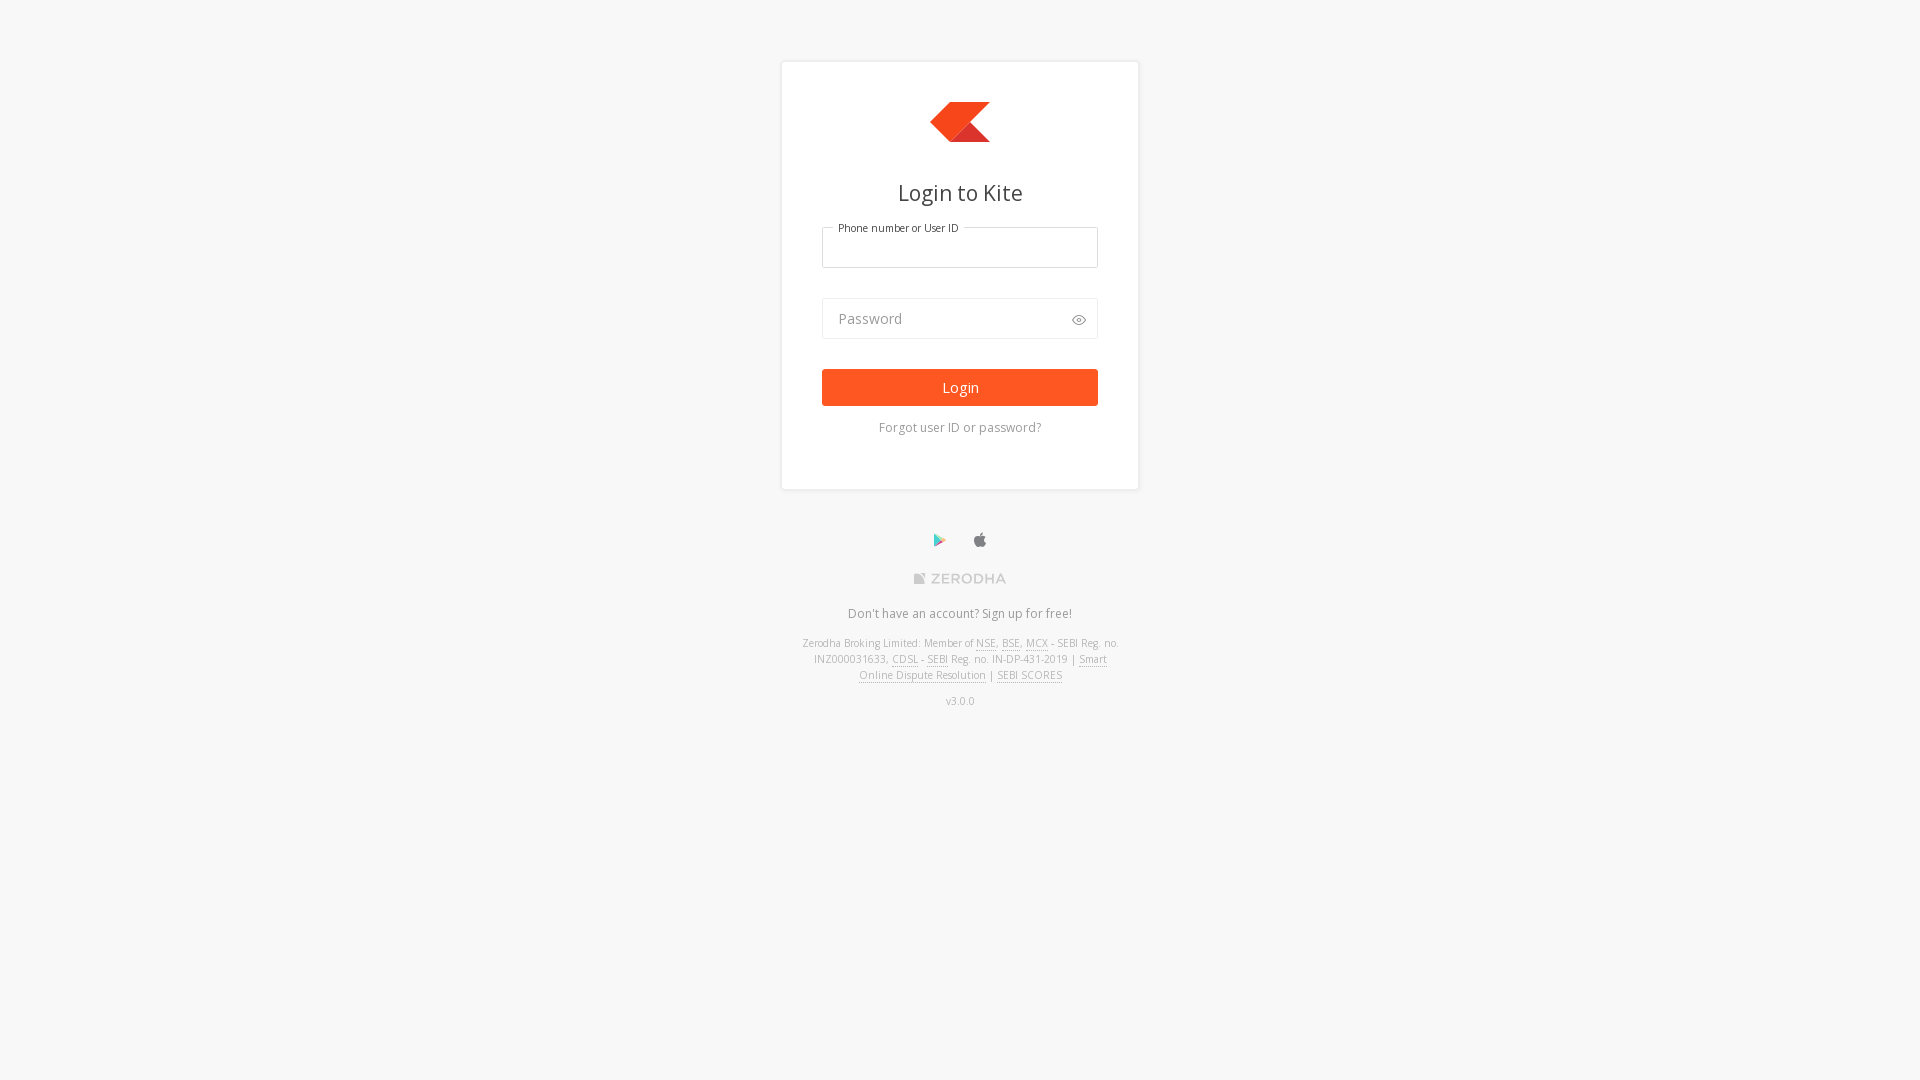